Tests the bank manager flow by logging in as a manager and adding a new customer with their details

Starting URL: https://www.globalsqa.com/angularJs-protractor/BankingProject/#/login

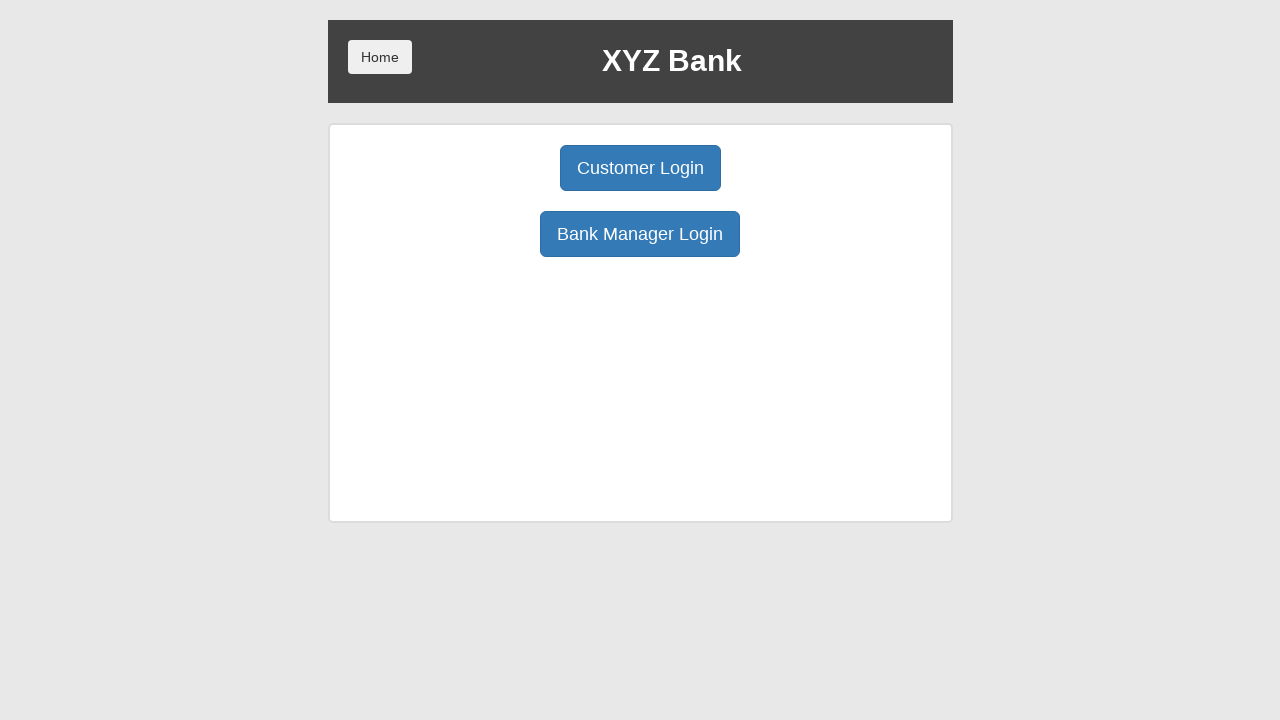

Clicked Bank Manager Login button at (640, 234) on button:has-text('Bank Manager Login')
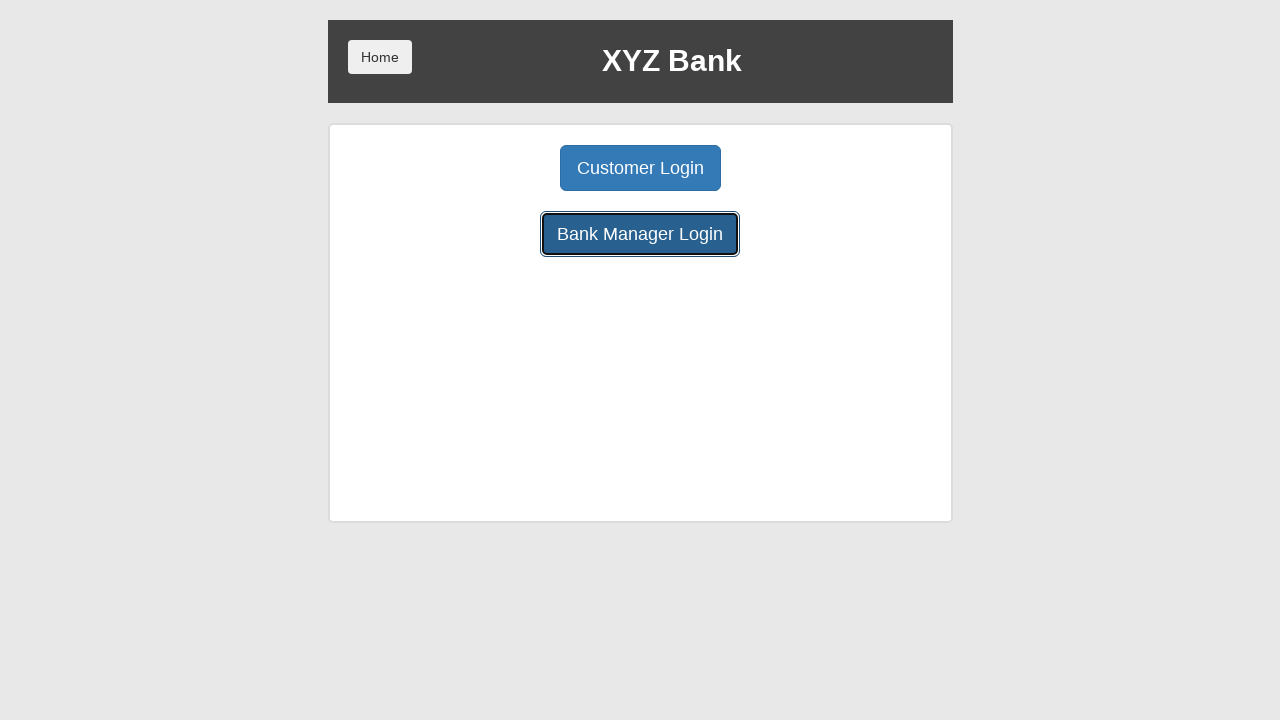

Clicked Add Customer button at (502, 168) on xpath=//body/div[1]/div[1]/div[2]/div[1]/div[1]/button[1]
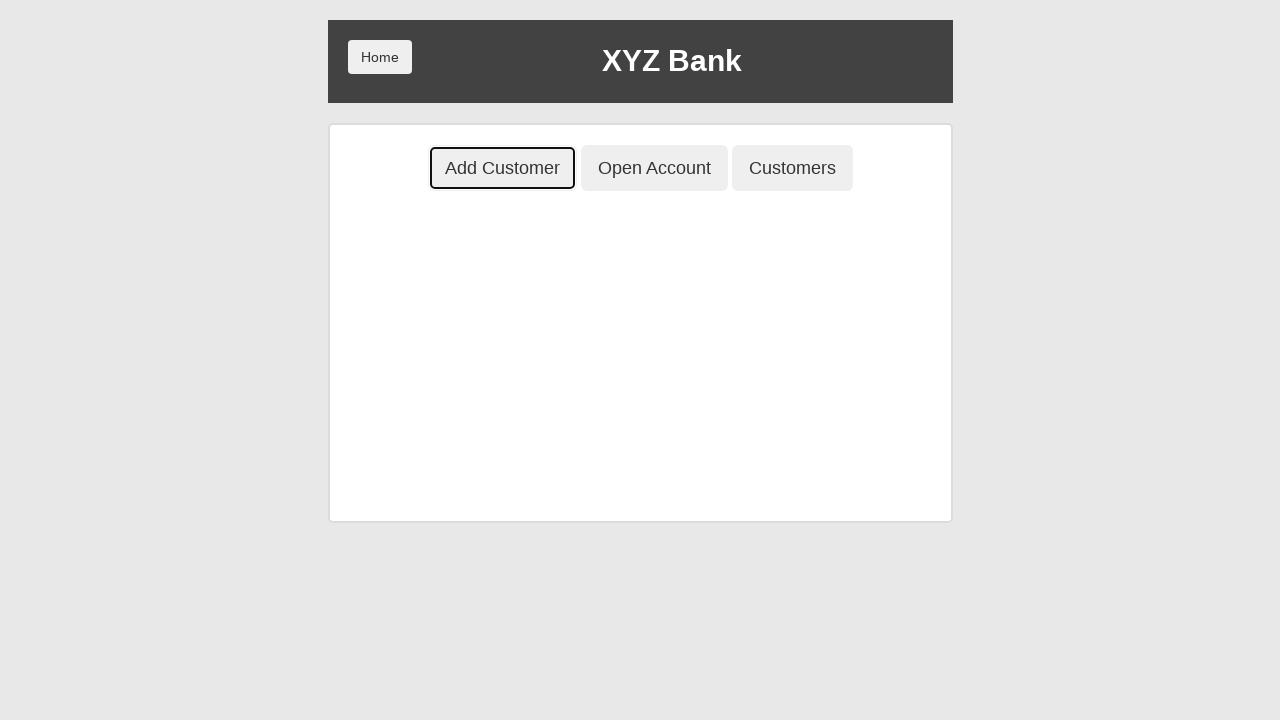

Filled First Name field with 'Jane' on xpath=/html/body/div/div/div[2]/div/div[2]/div/div/form/div[1]/input
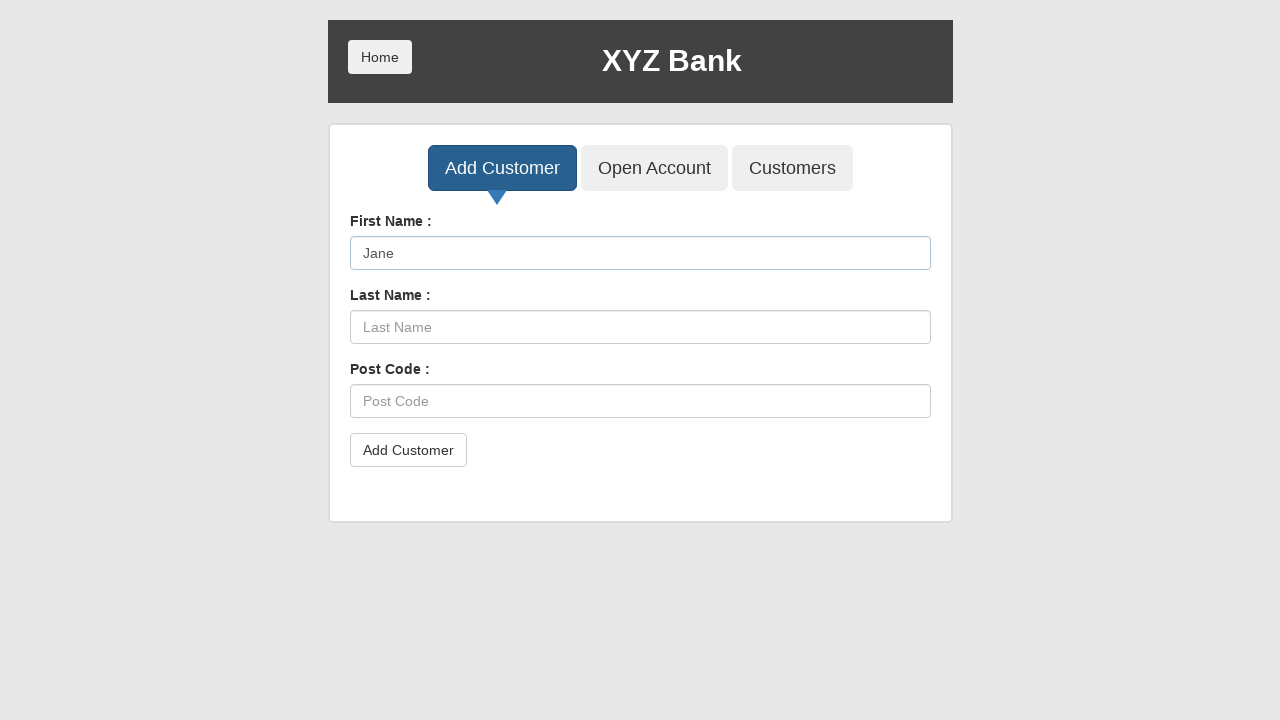

Filled Last Name field with 'N' on xpath=/html/body/div/div/div[2]/div/div[2]/div/div/form/div[2]/input
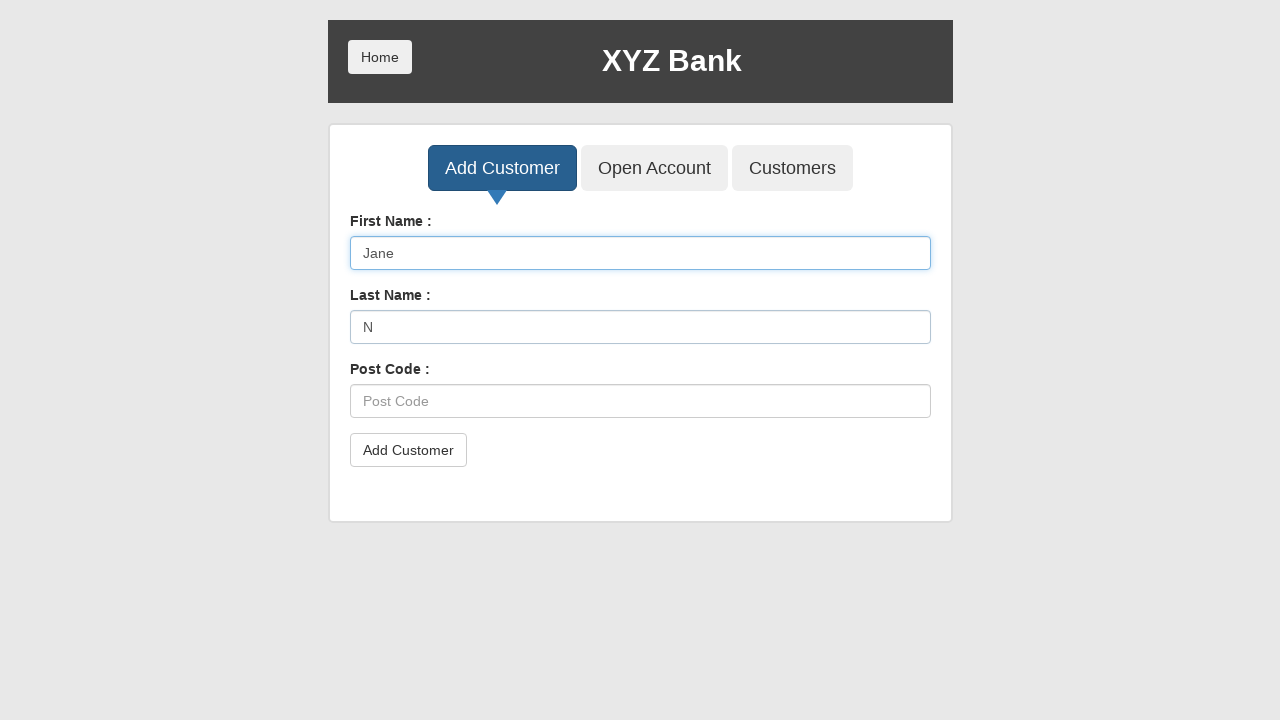

Filled Postal Code field with '23434' on xpath=/html/body/div/div/div[2]/div/div[2]/div/div/form/div[3]/input
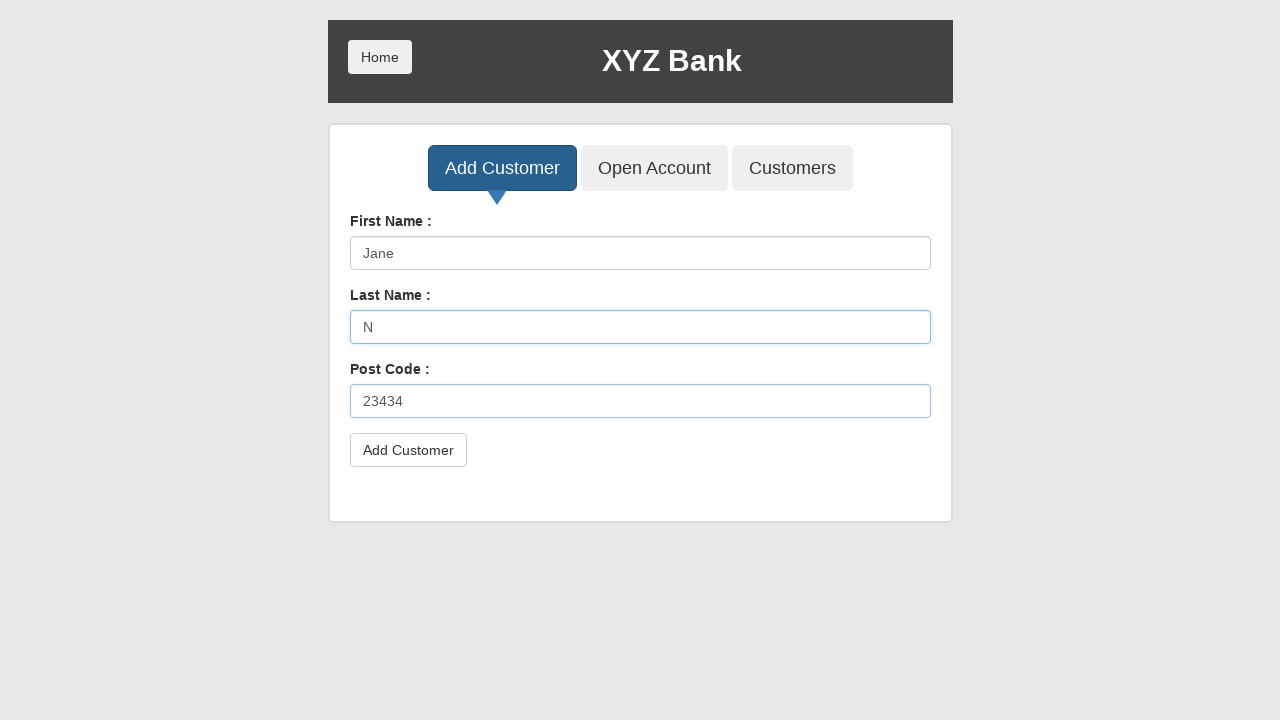

Clicked Submit button to add new customer at (408, 450) on xpath=//body/div[1]/div[1]/div[2]/div[1]/div[2]/div[1]/div[1]/form[1]/button[1]
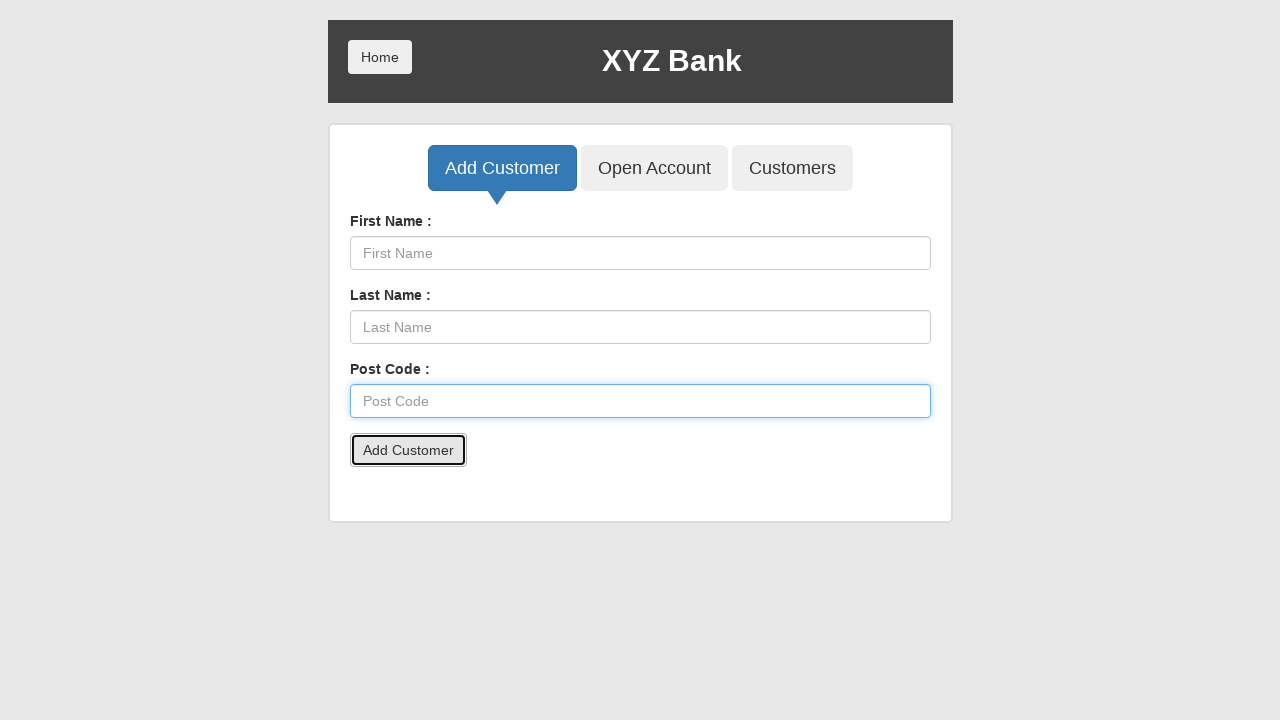

Accepted alert dialog confirming customer addition
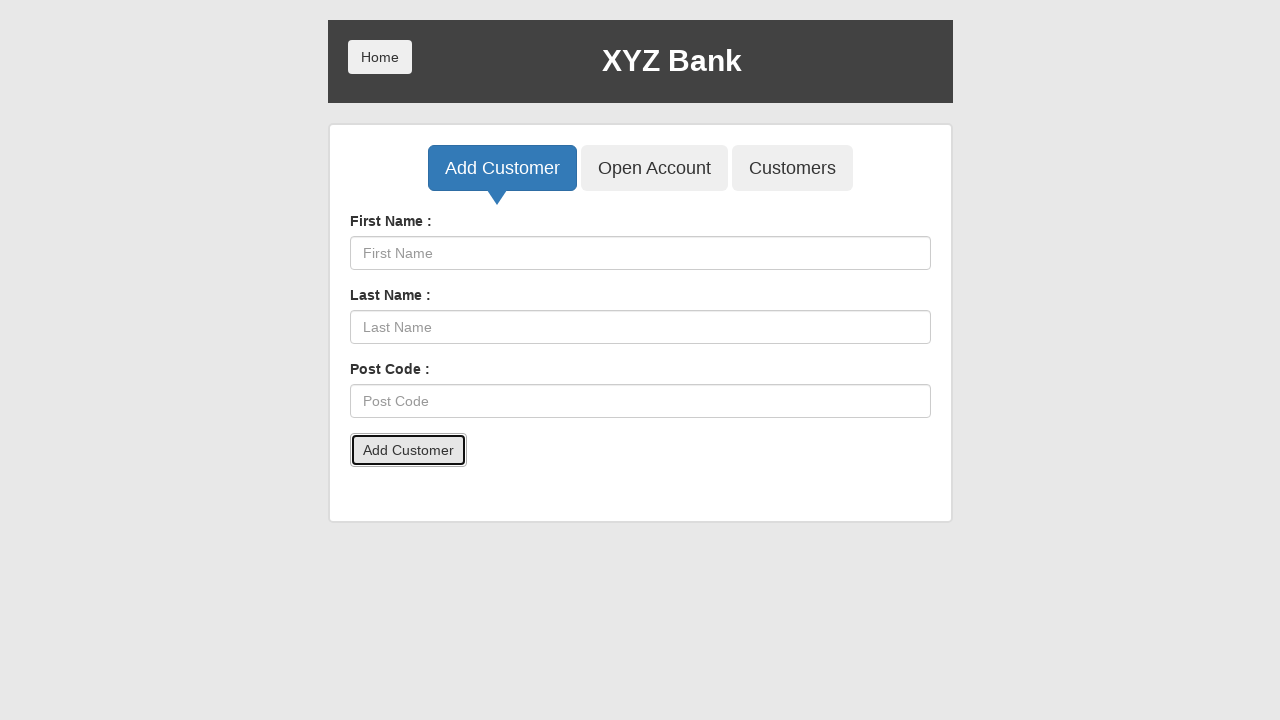

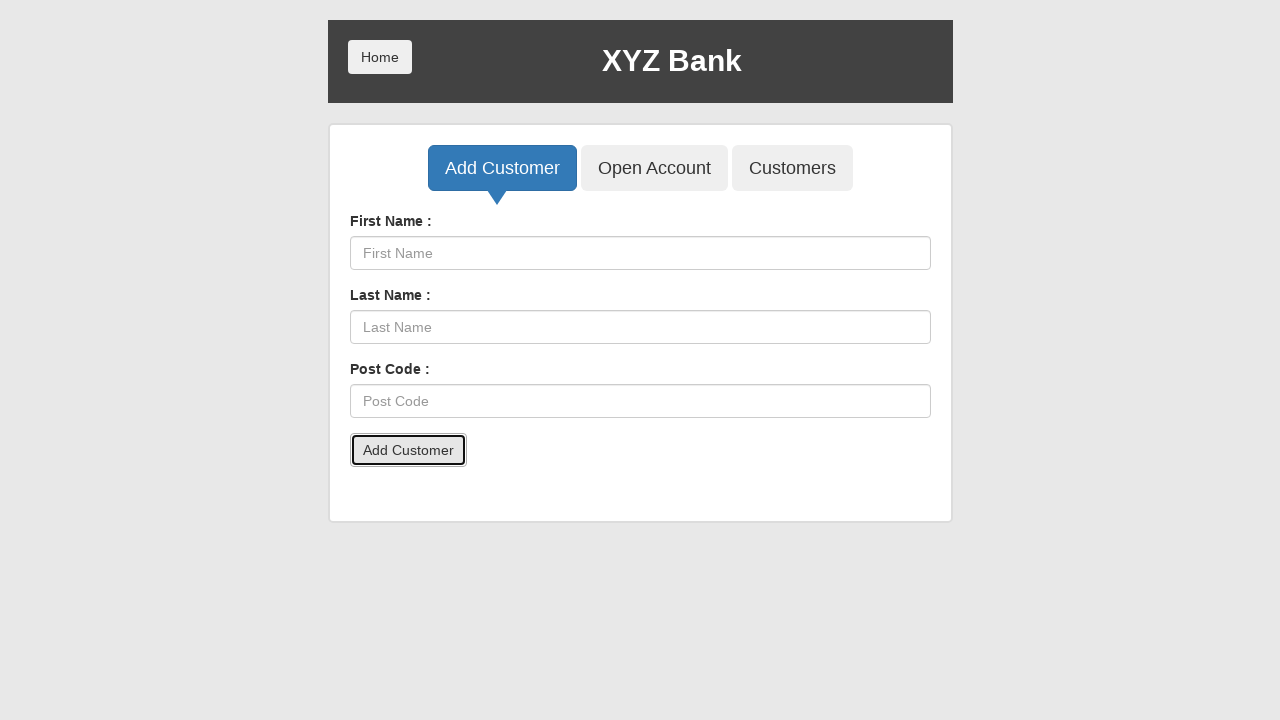